Tests radio button selection by finding all radio buttons with the same name and selecting the first unselected one

Starting URL: http://www.echoecho.com/htmlforms10.htm

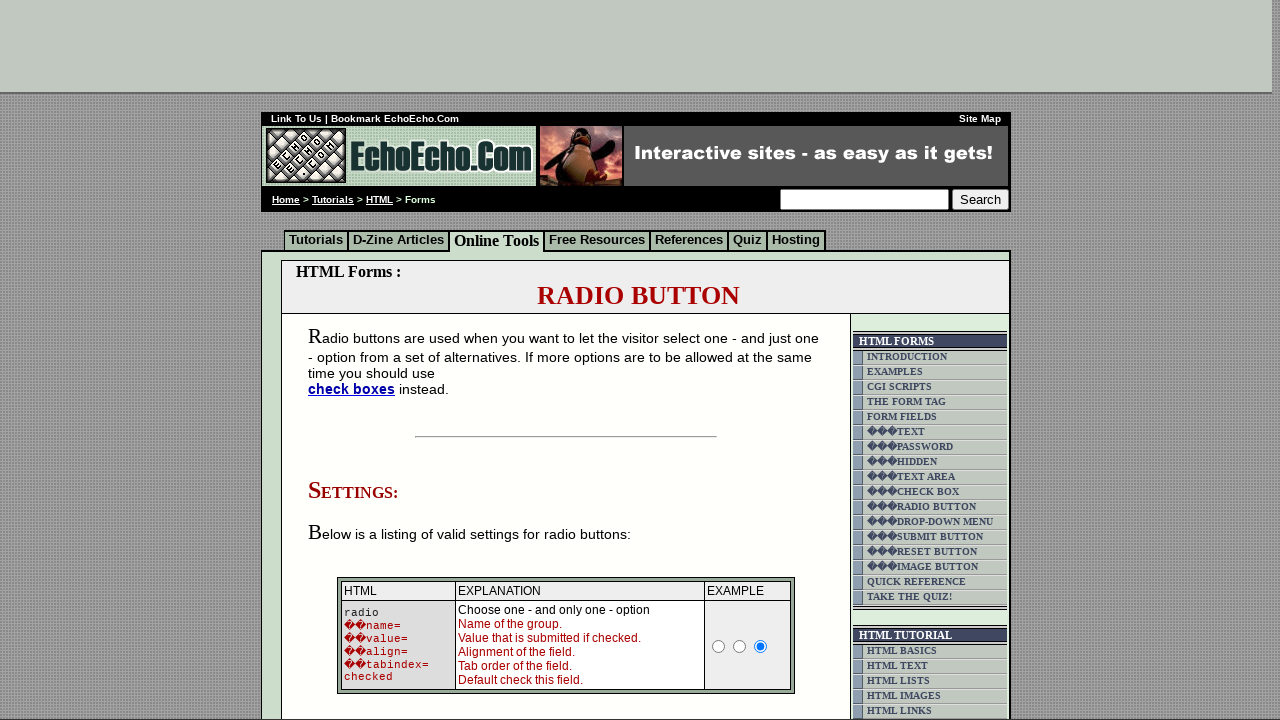

Navigated to HTML forms page
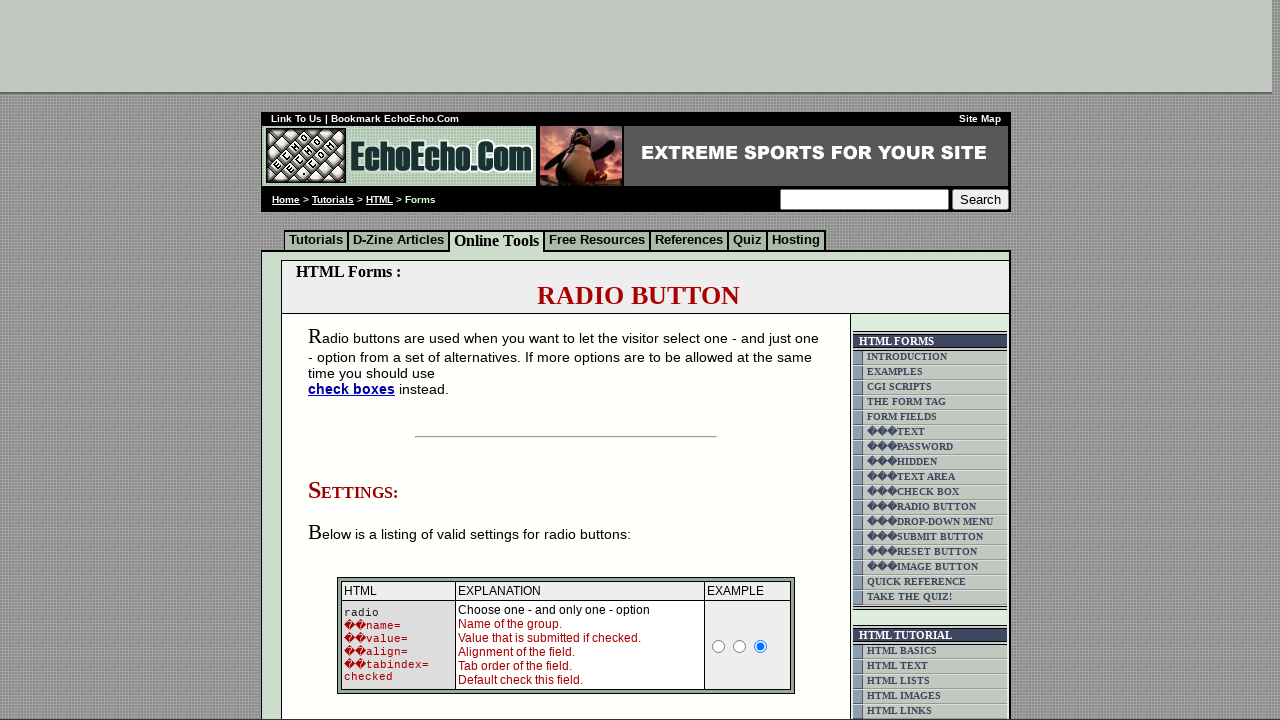

Found all radio buttons with name='radio1'
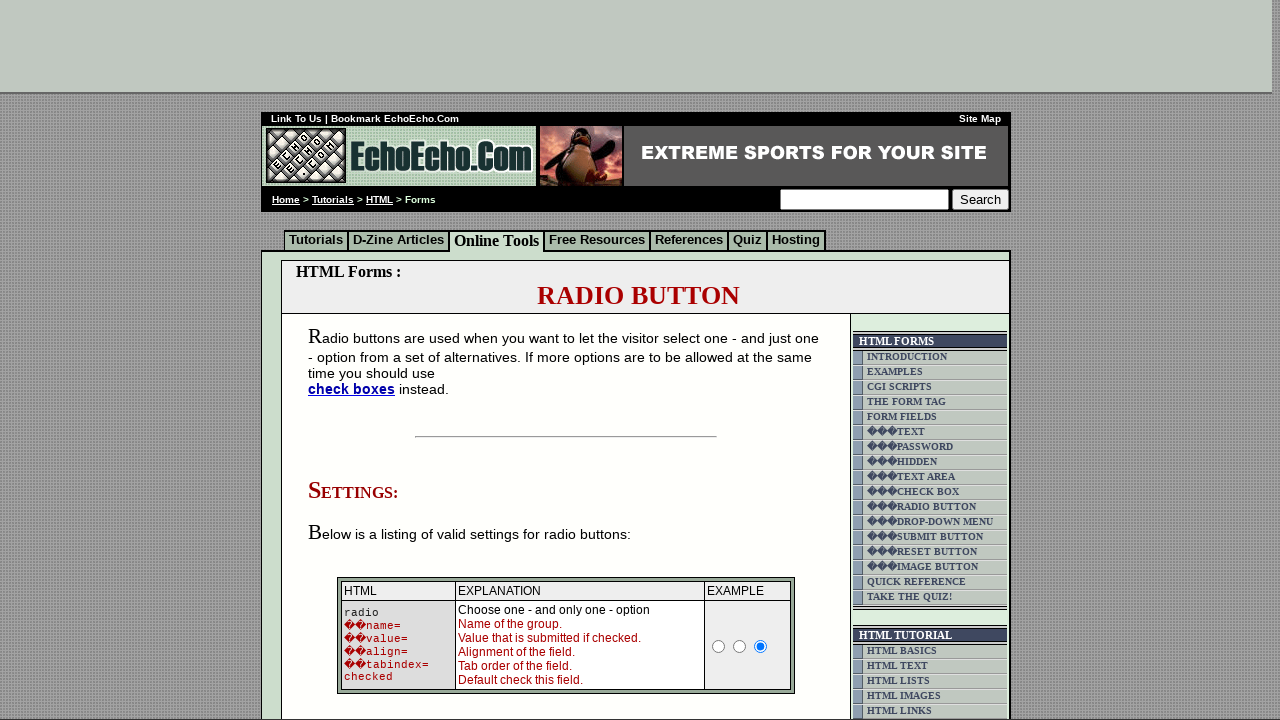

Checked radio button status: False
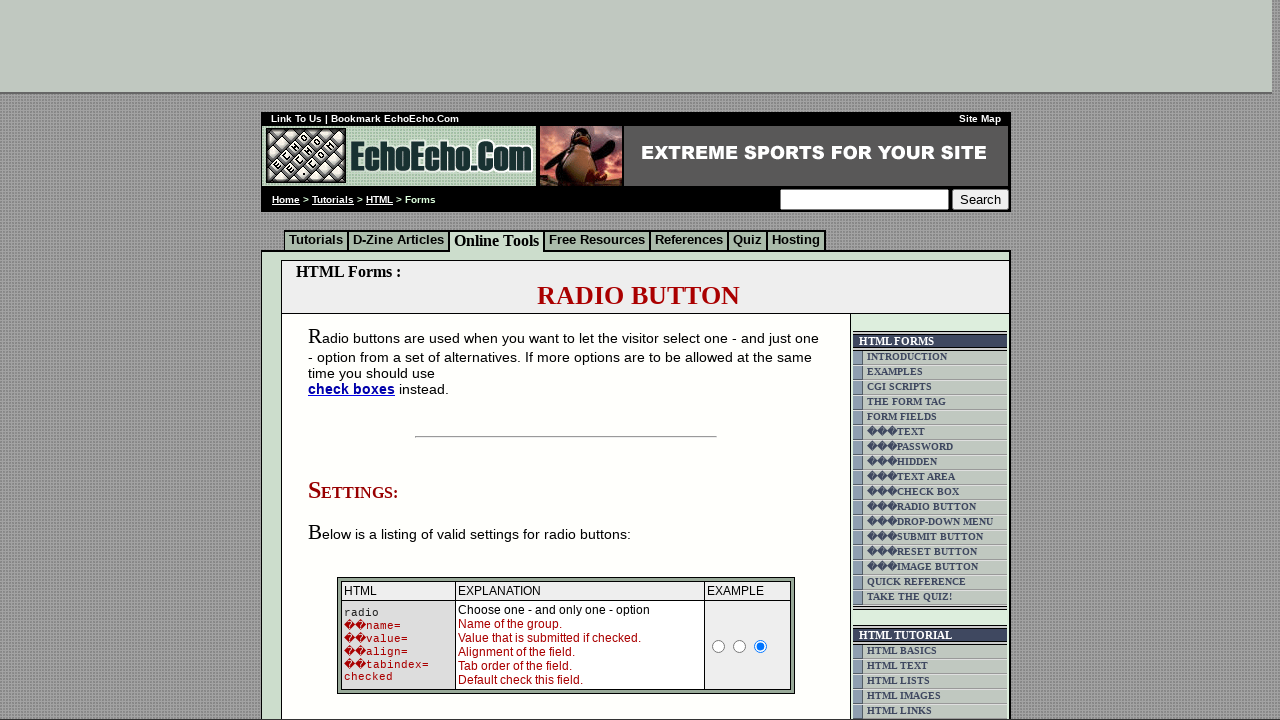

Clicked first unselected radio button
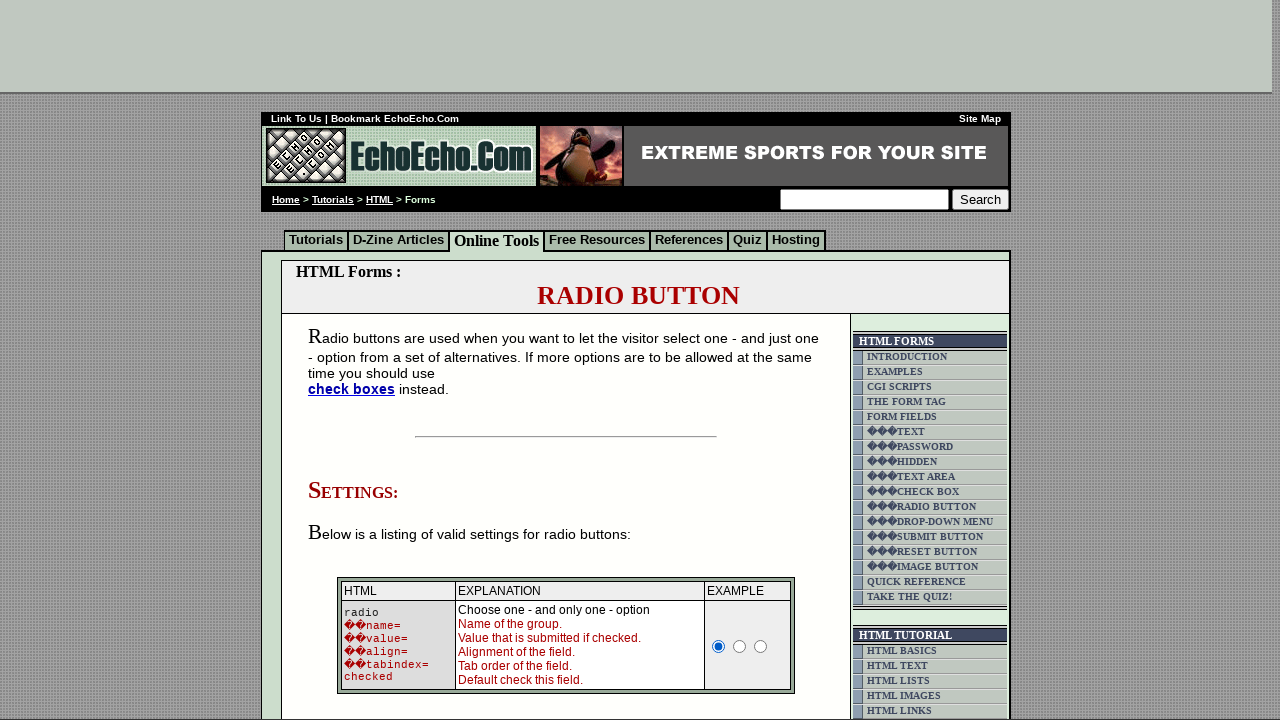

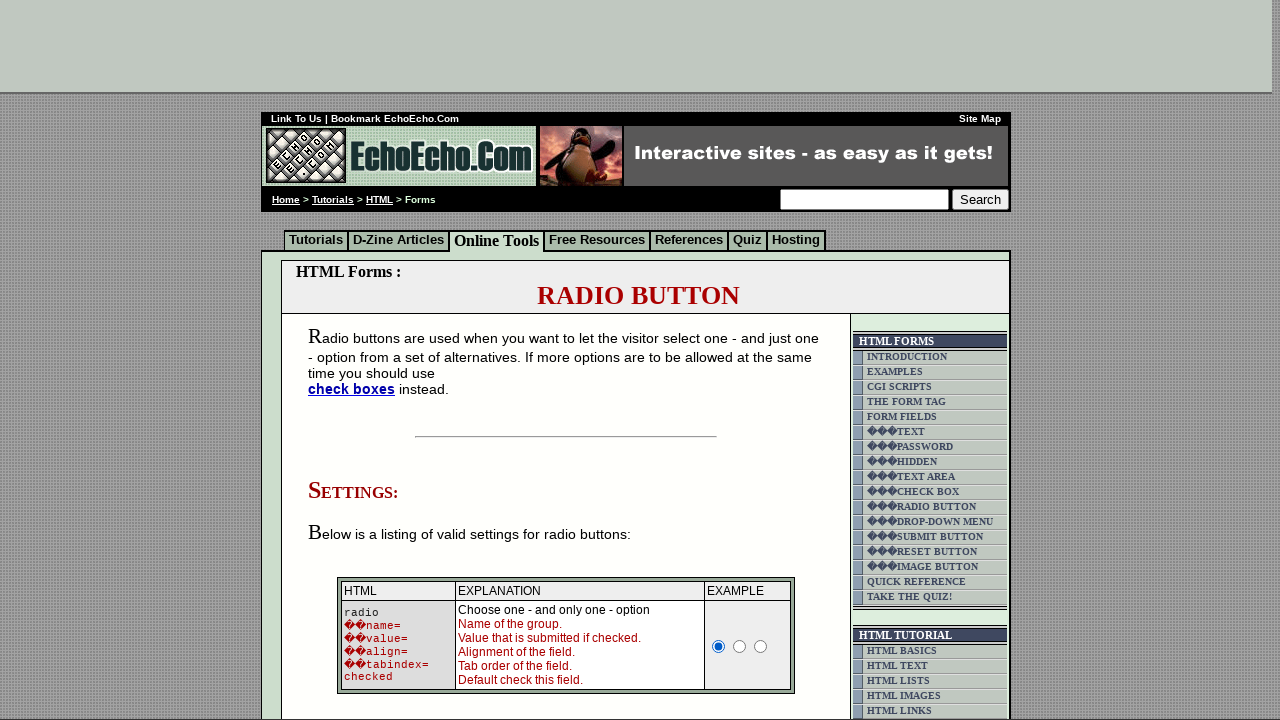